Tests basic JavaScript alert functionality by clicking a button that triggers an alert and verifying the alert text.

Starting URL: https://demoqa.com/alerts

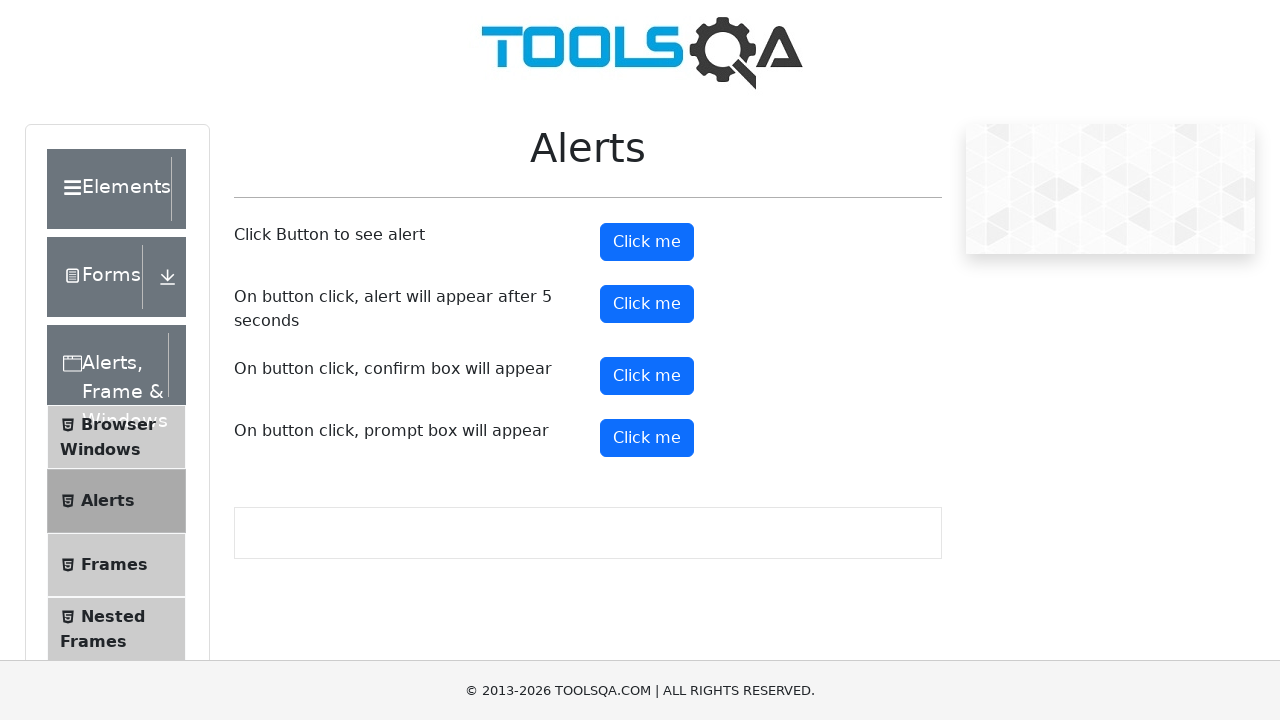

Set up dialog handler to capture alert messages
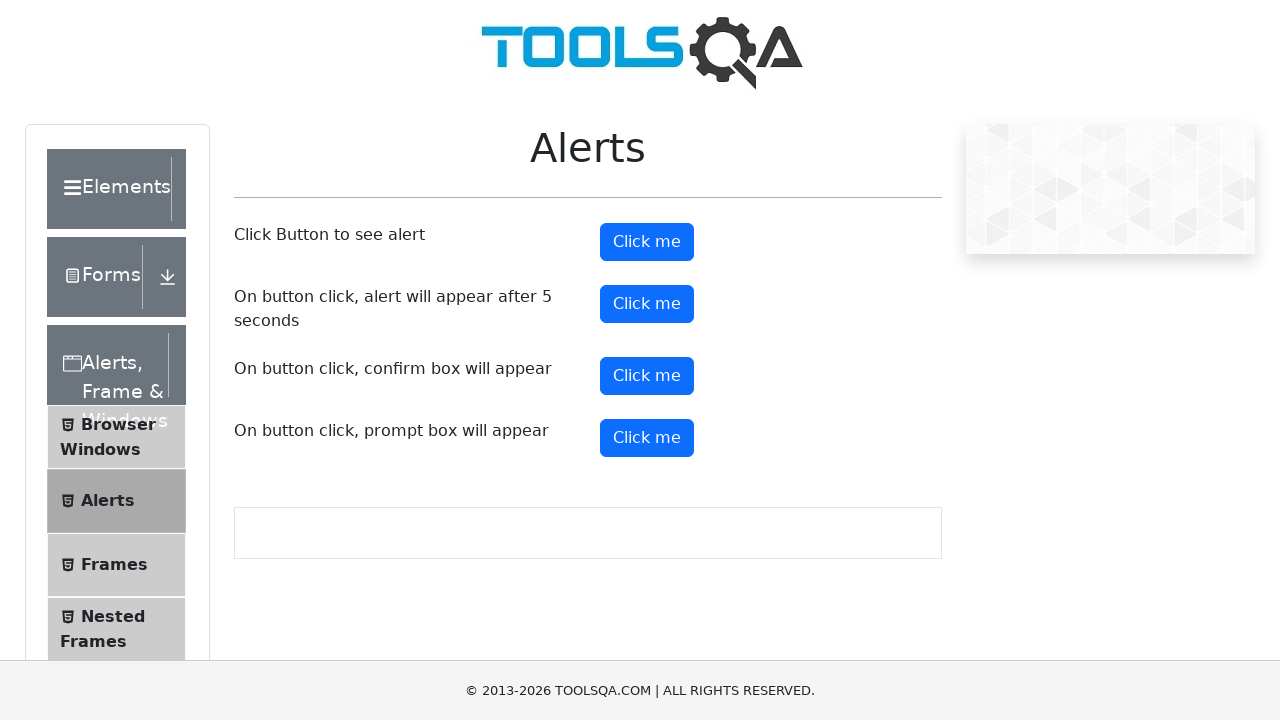

Clicked the alert button to trigger JavaScript alert at (647, 242) on #alertButton
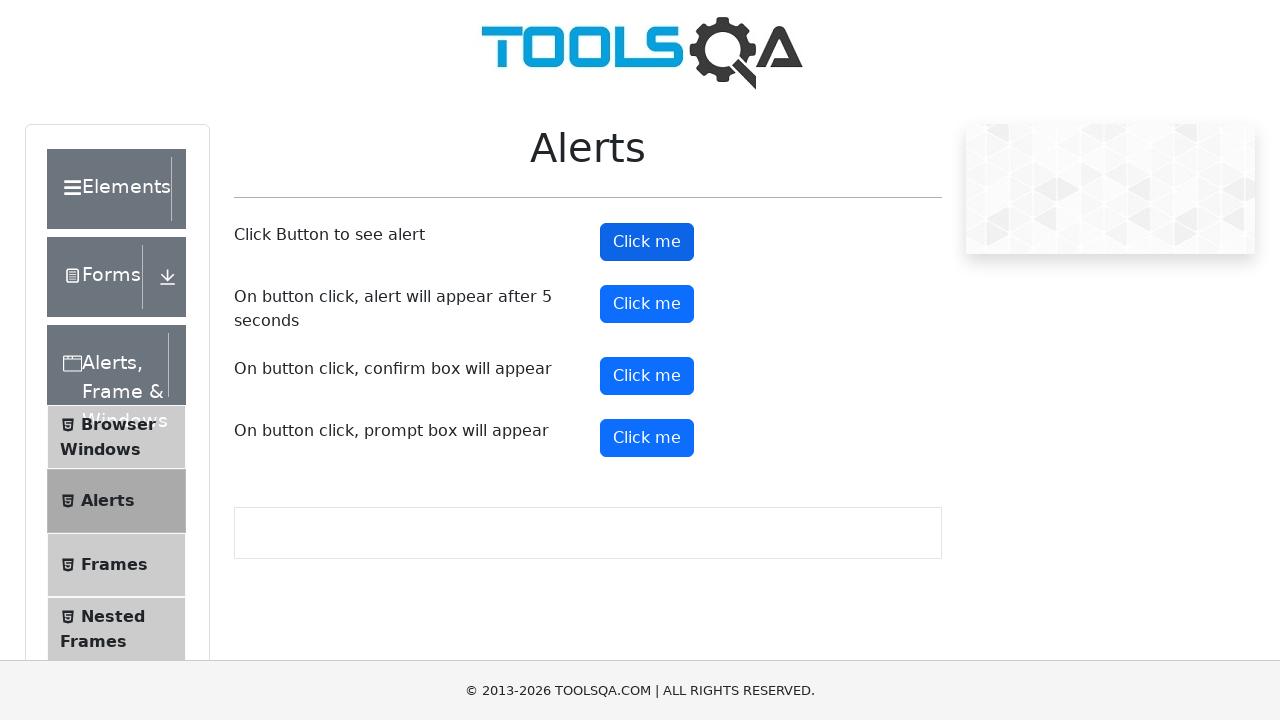

Waited 500ms for alert to be processed
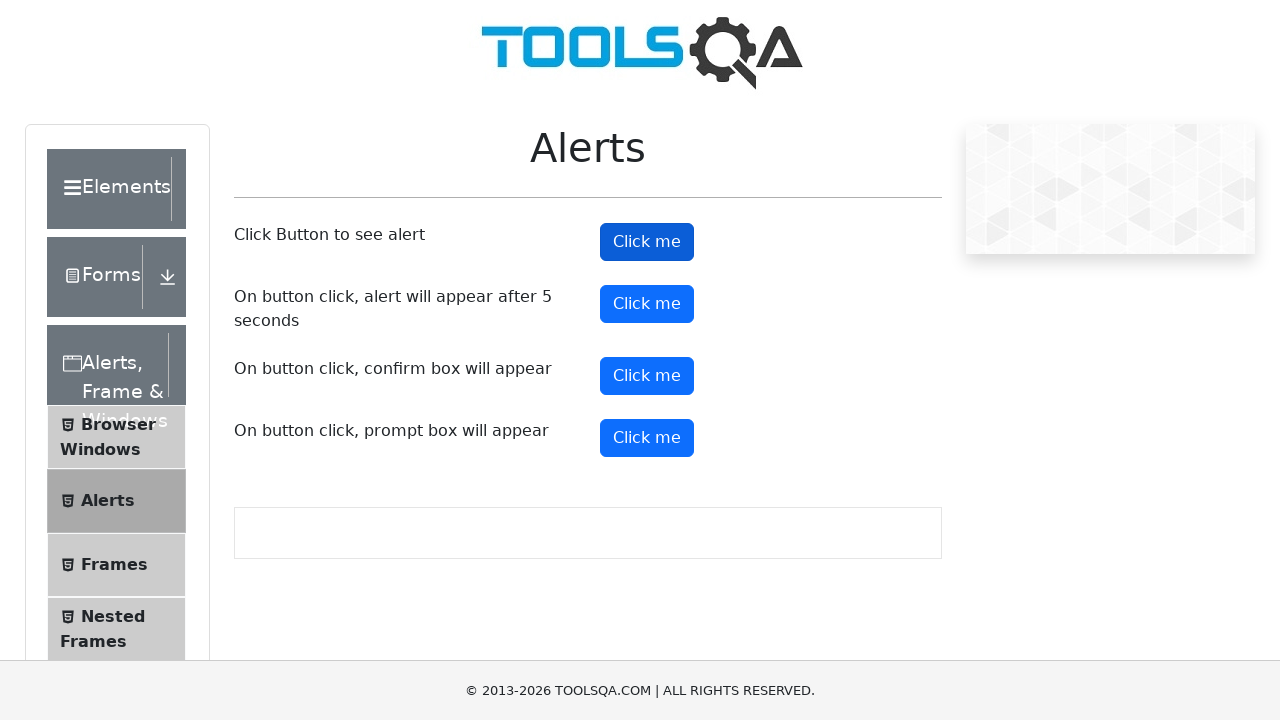

Verified alert text matches expected value: 'You clicked a button'
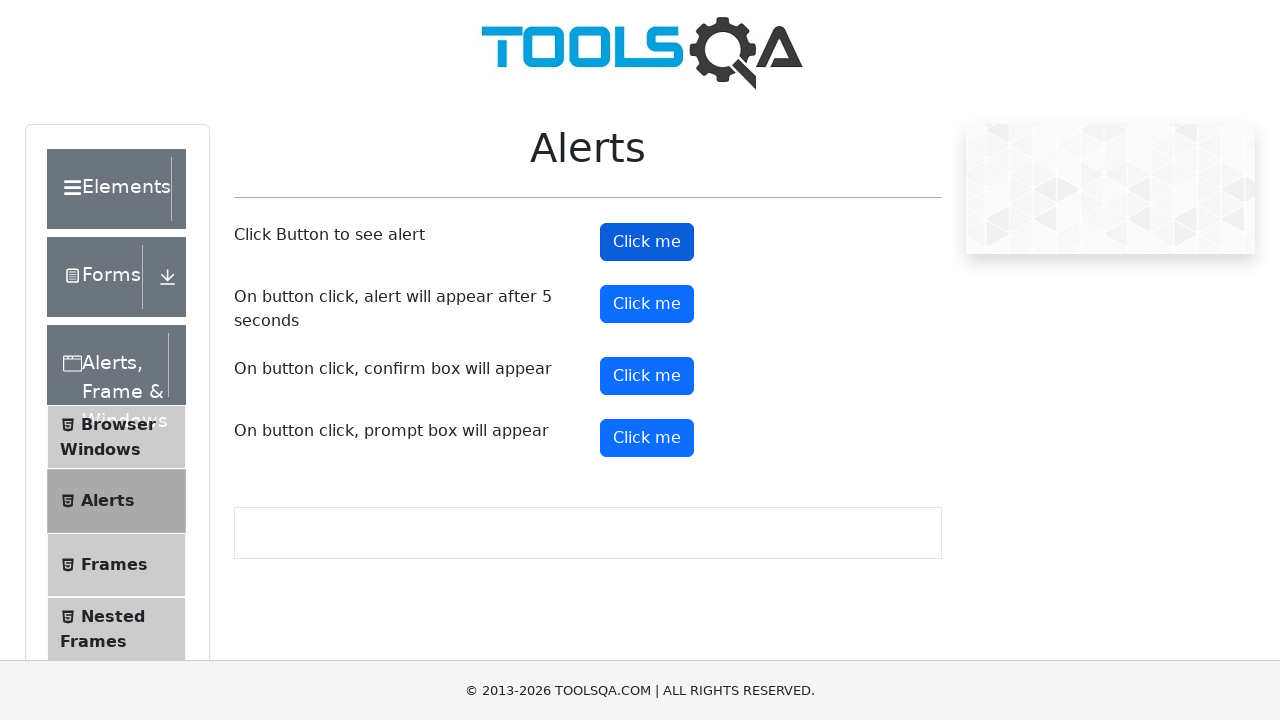

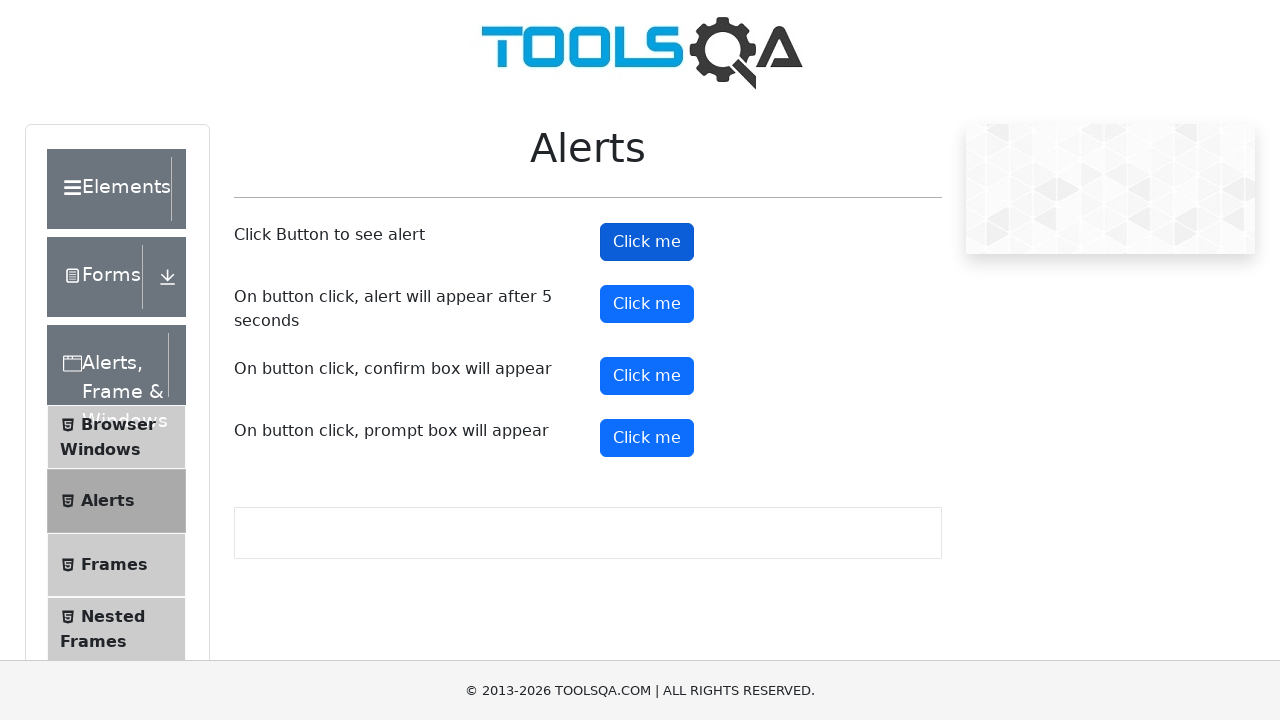